Tests window handling by opening a new window/tab, verifying its URL, interacting with elements in the new window, closing it, and returning to the original page to click a home button.

Starting URL: https://leafground.com/window.xhtml

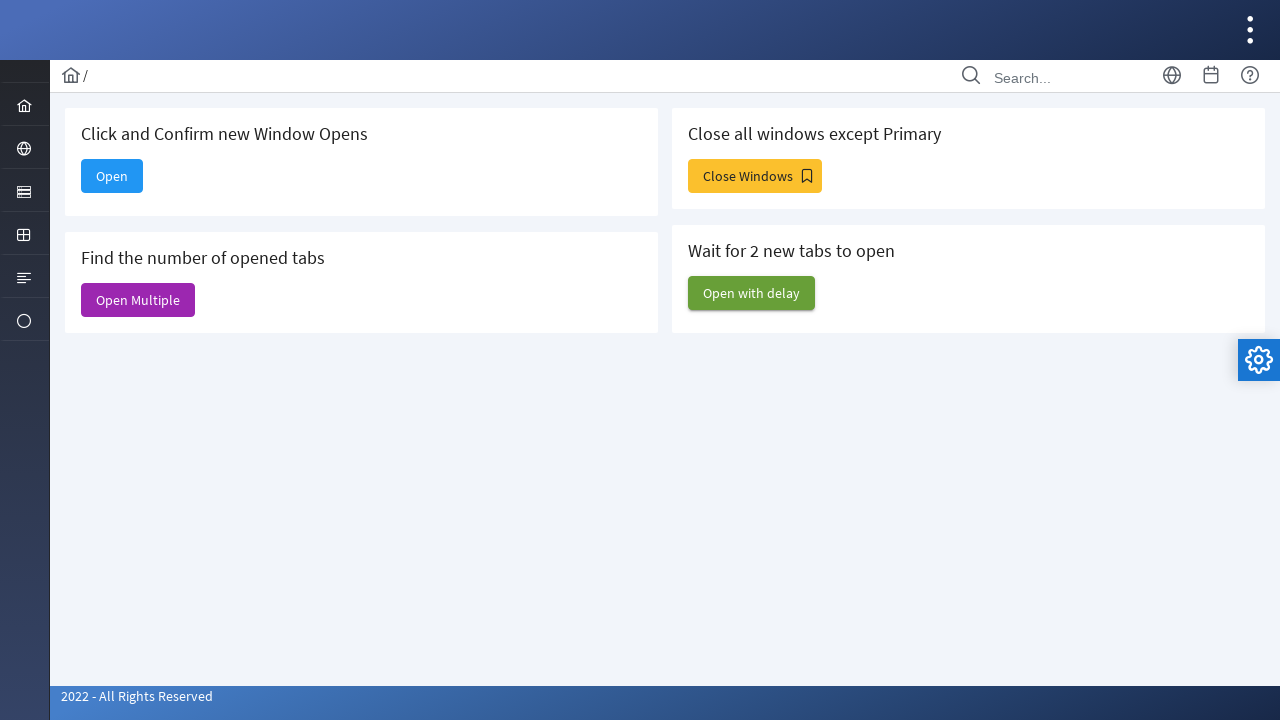

Clicked 'Open' button to open new window at (112, 176) on internal:text="Open"s
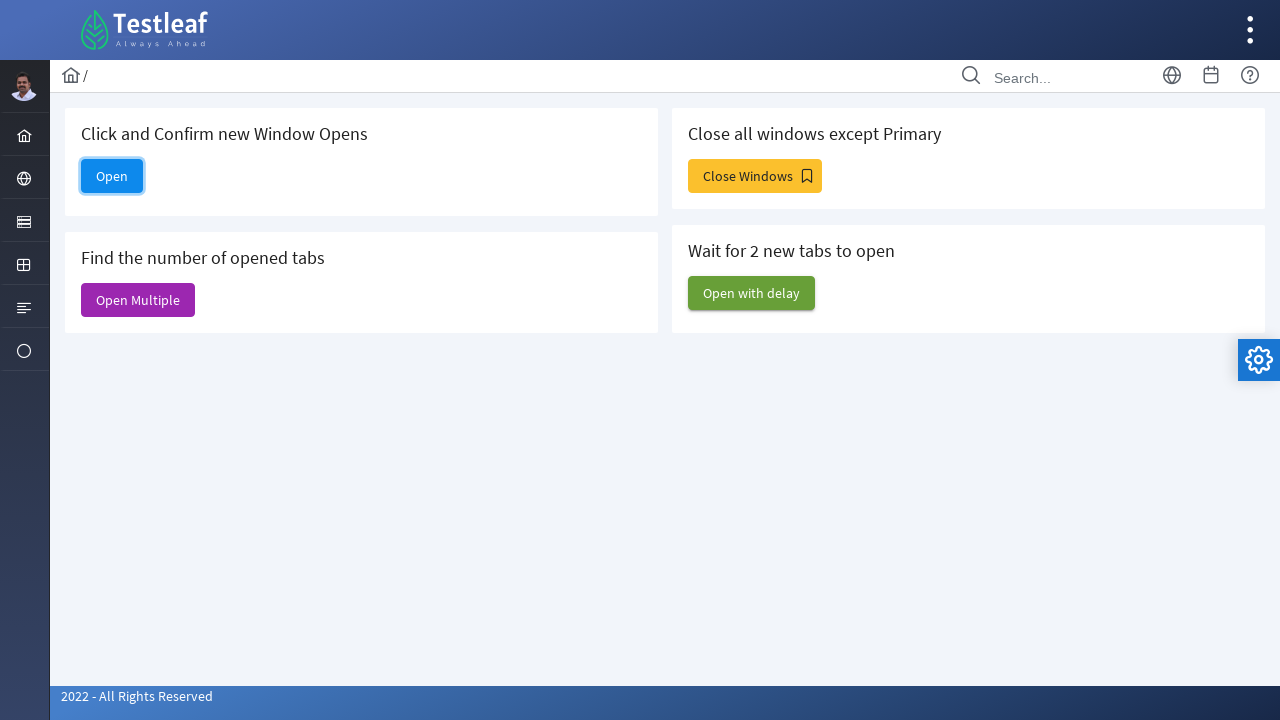

Captured new window/tab reference
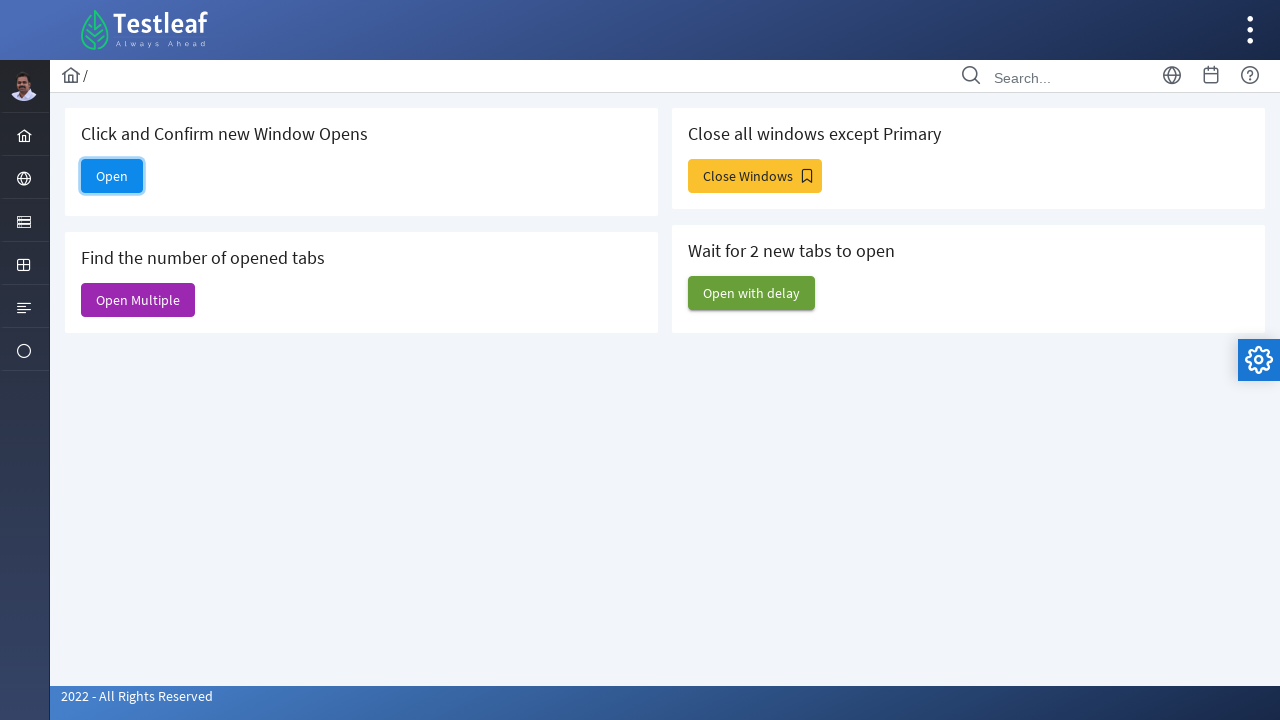

New window loaded completely
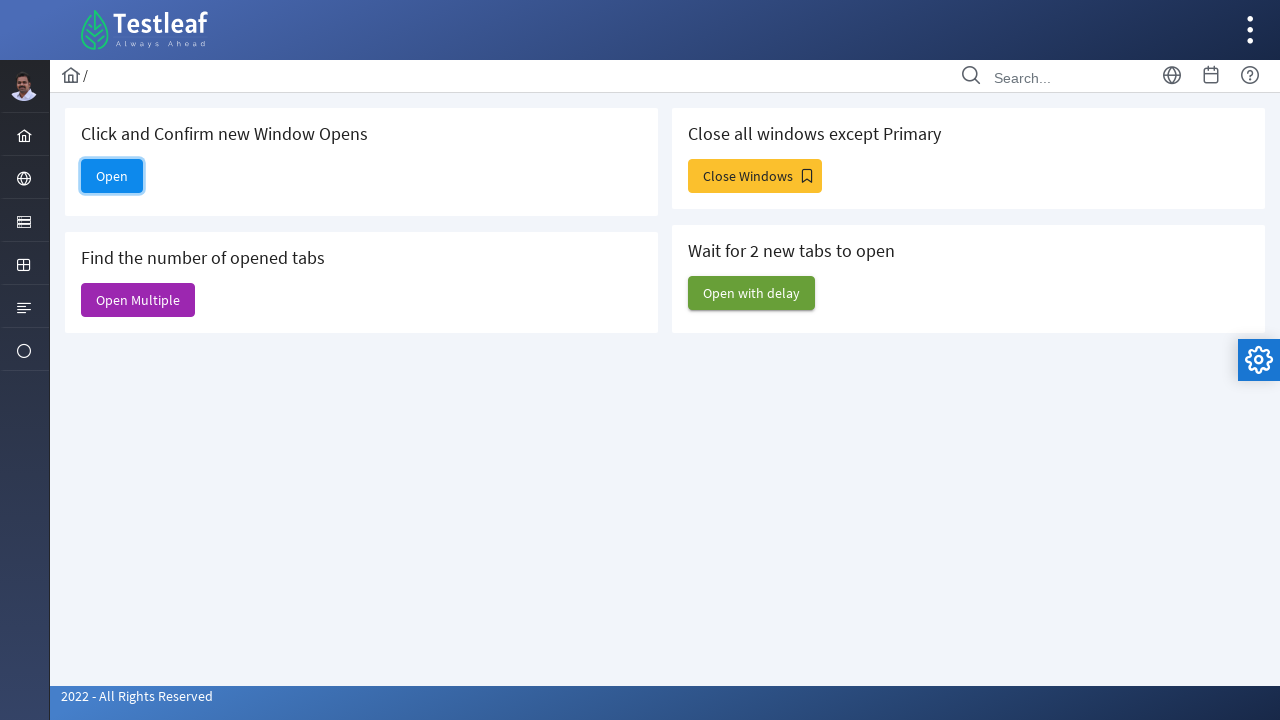

Verified new window URL is https://leafground.com/dashboard.xhtml
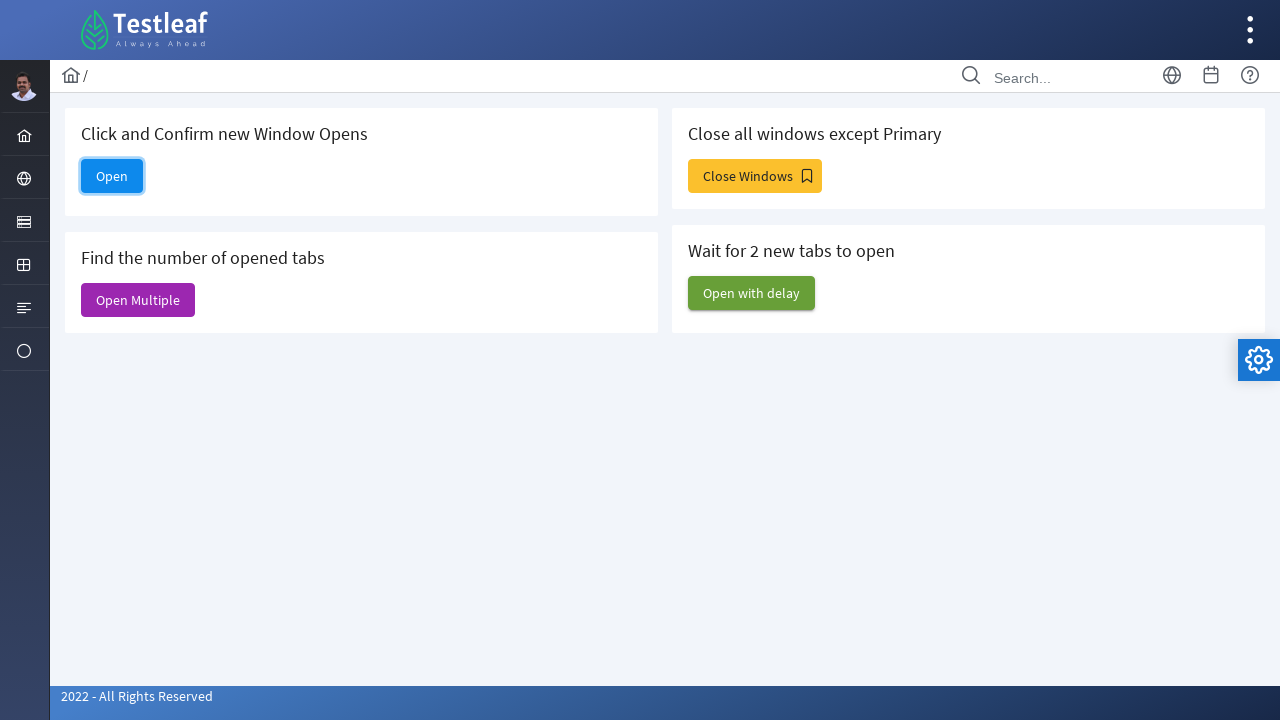

Filled email field in new window with 'testuser7@gmail.com' on #email
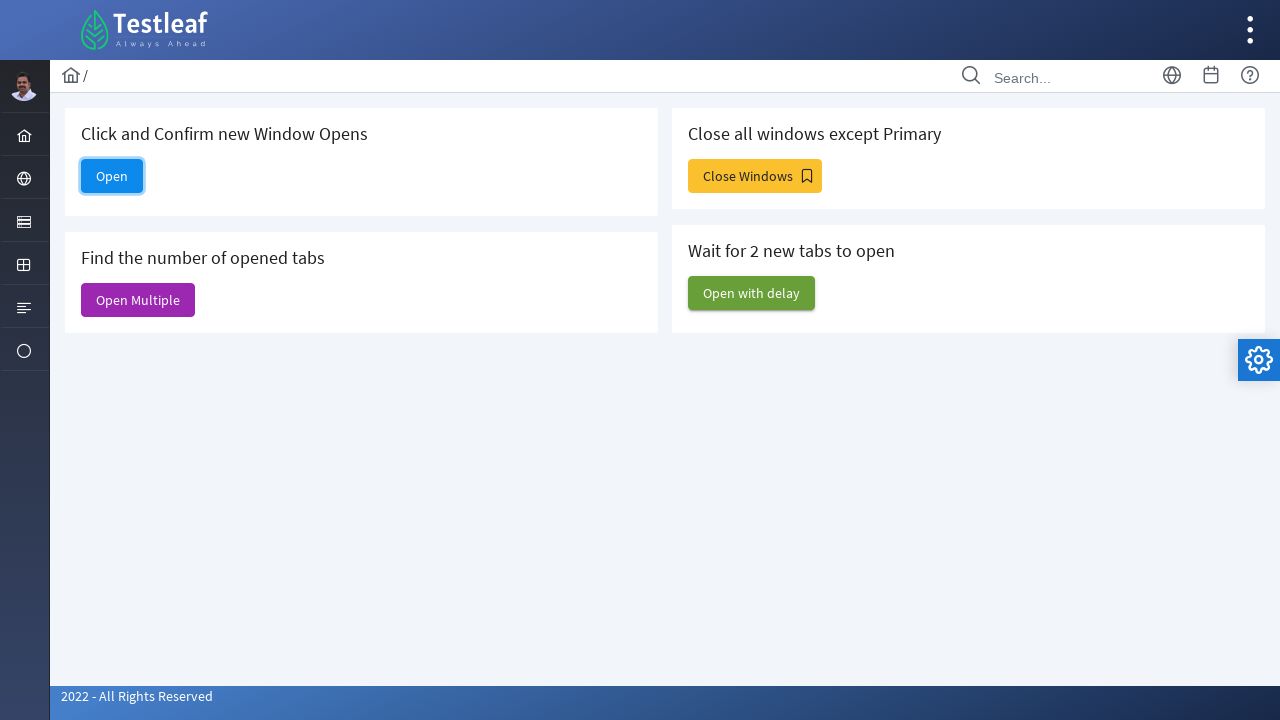

Closed new window/tab
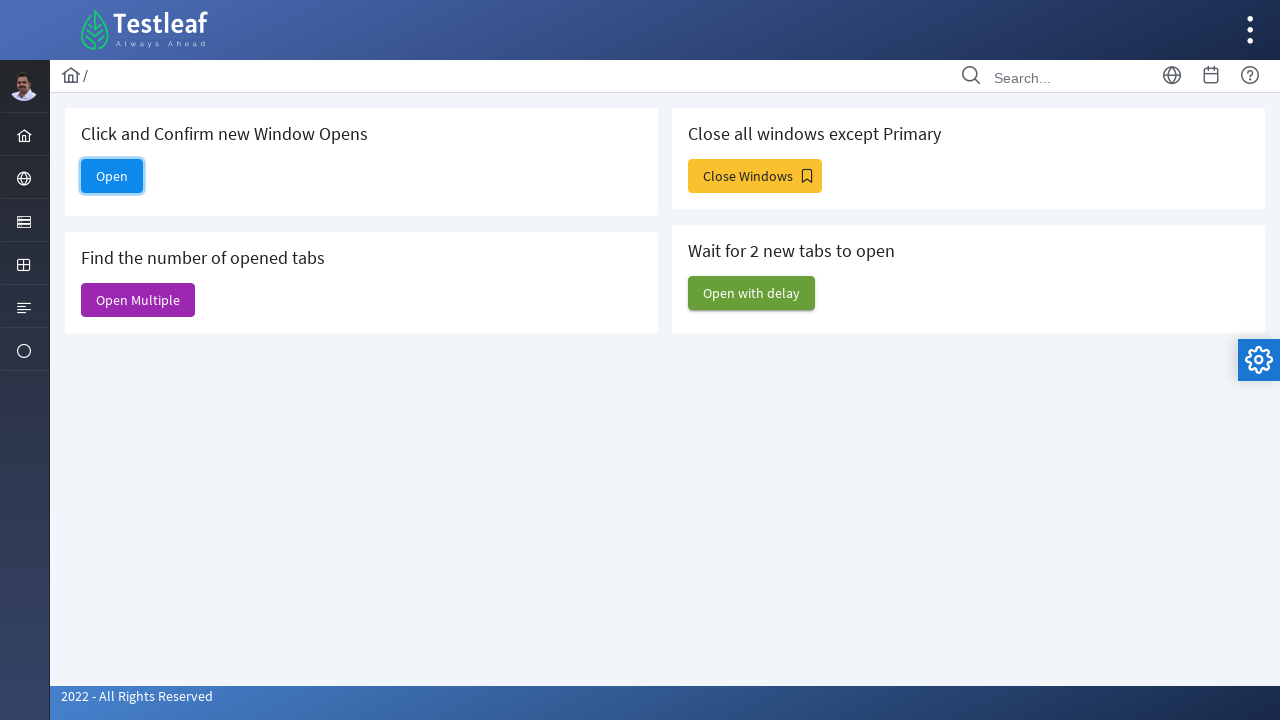

Brought original page to front
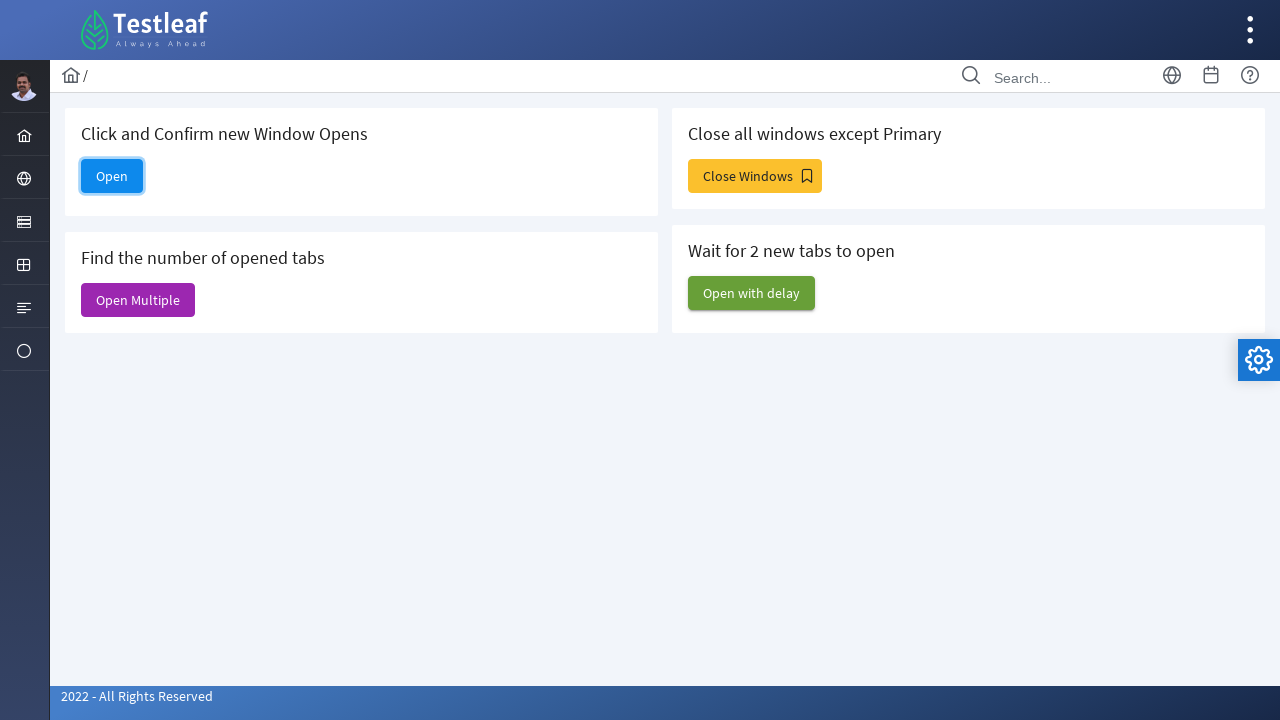

Clicked home icon on original page at (71, 75) on i[class='pi pi-home']
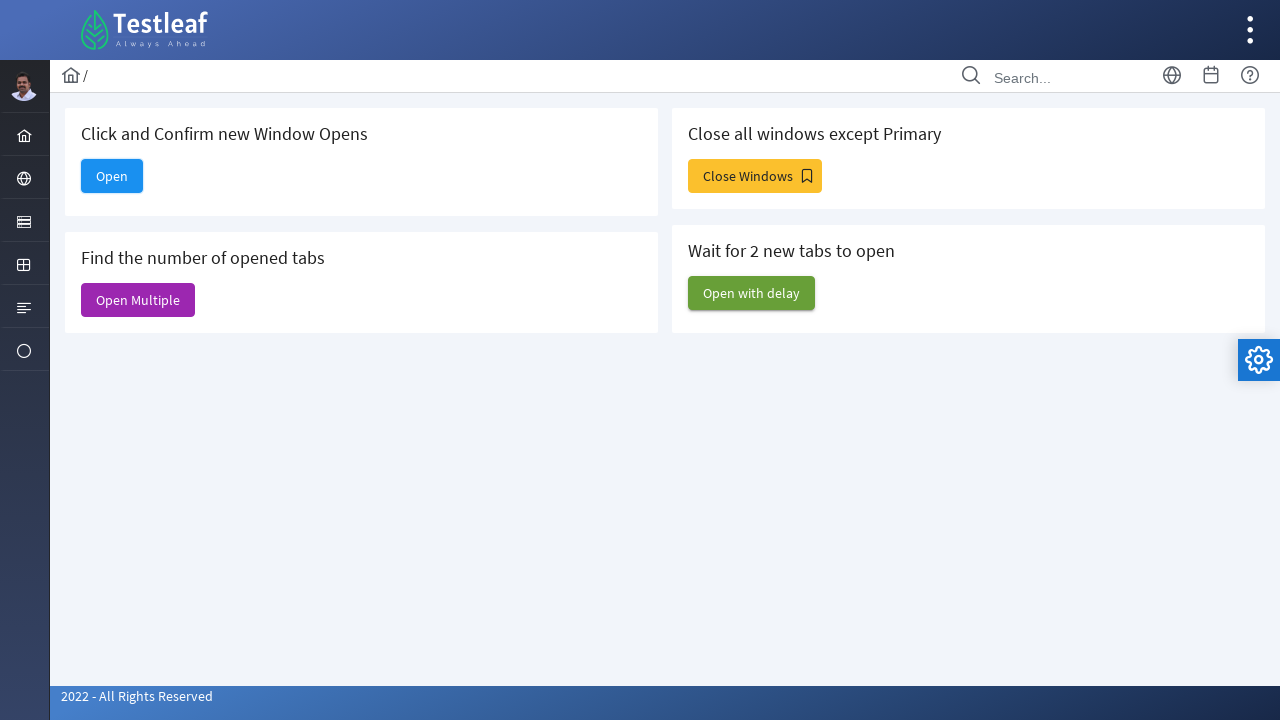

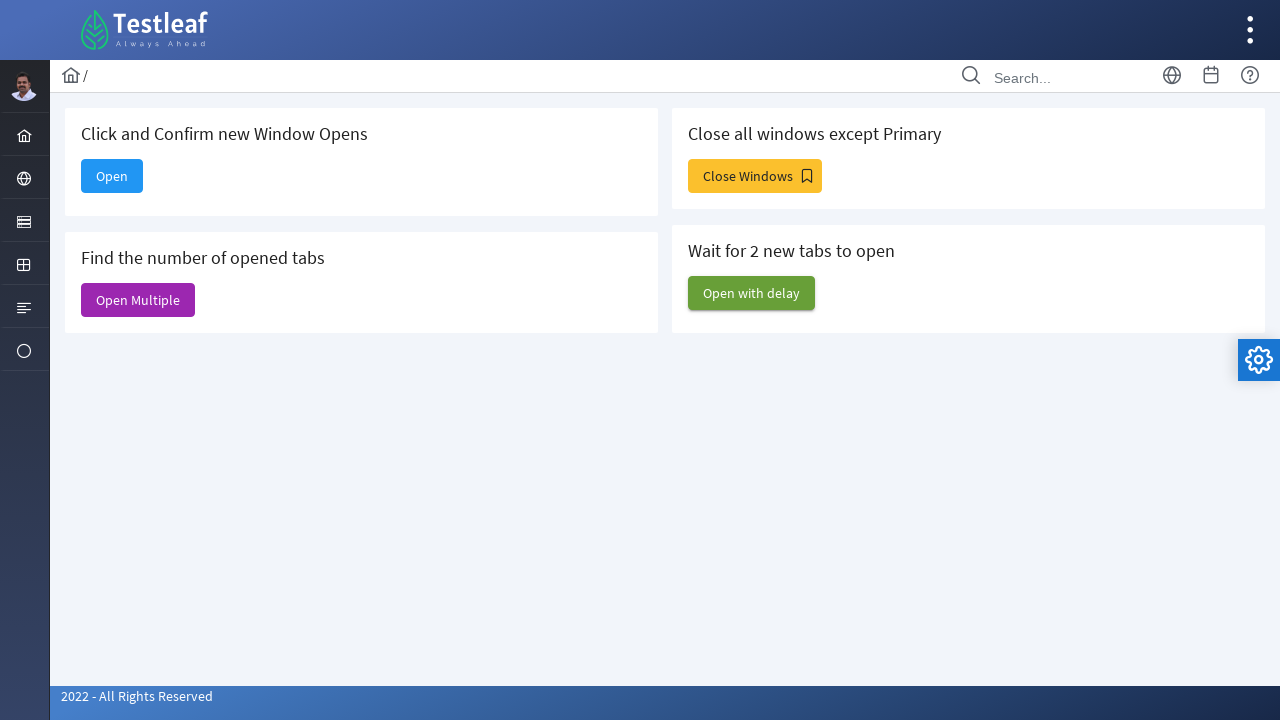